Tests the automation practice form by clicking the submit button without filling any fields, likely to test form validation behavior

Starting URL: https://demoqa.com/automation-practice-form

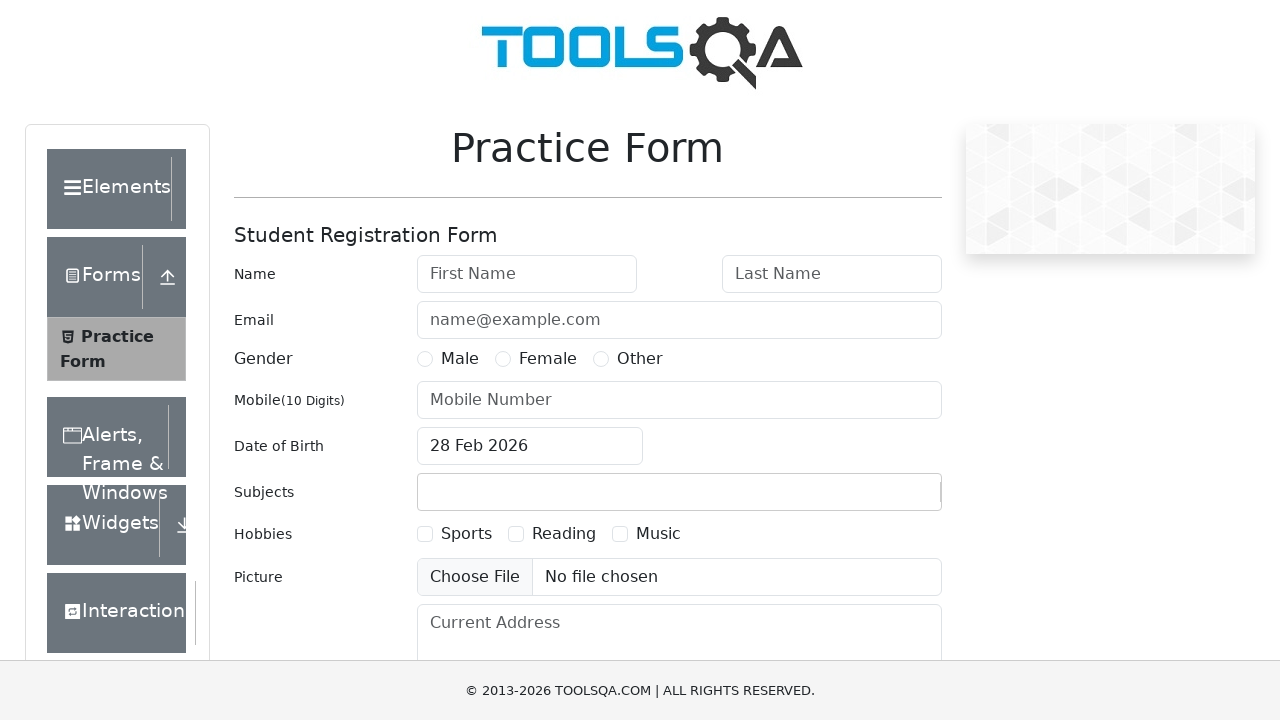

Clicked submit button without filling any fields to test form validation at (885, 499) on #submit
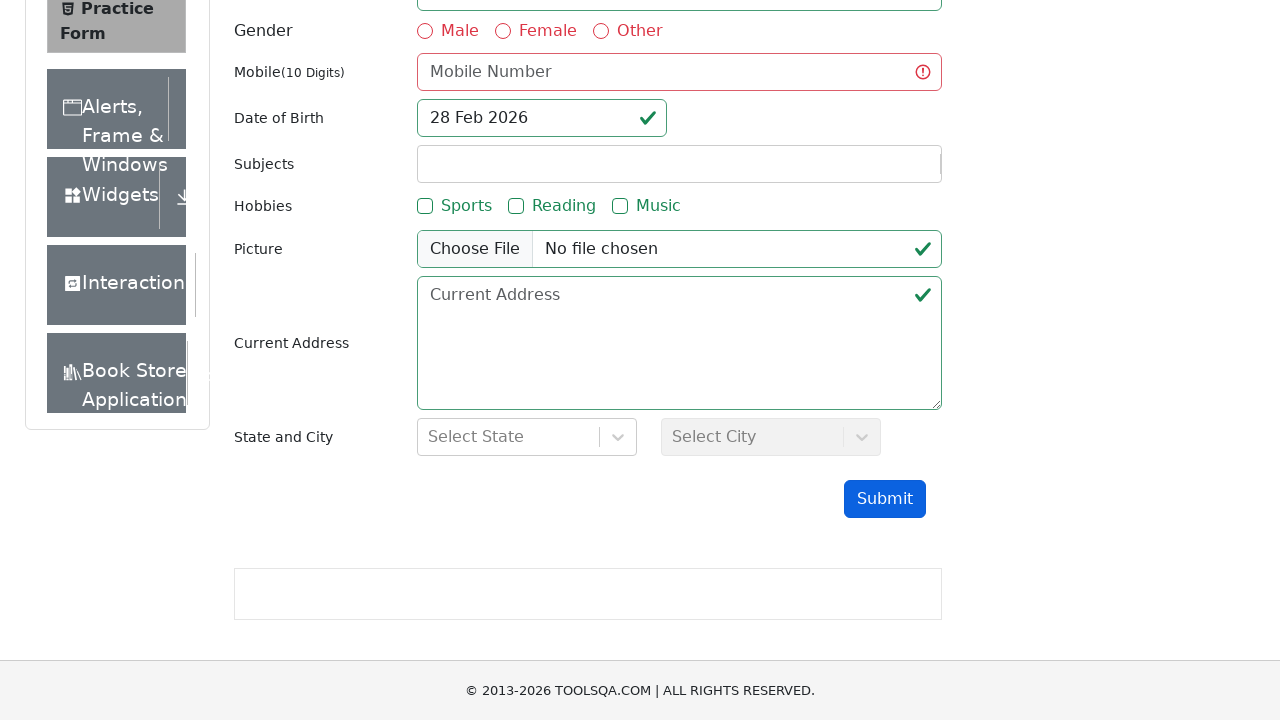

Waited 2 seconds to observe form validation messages or response
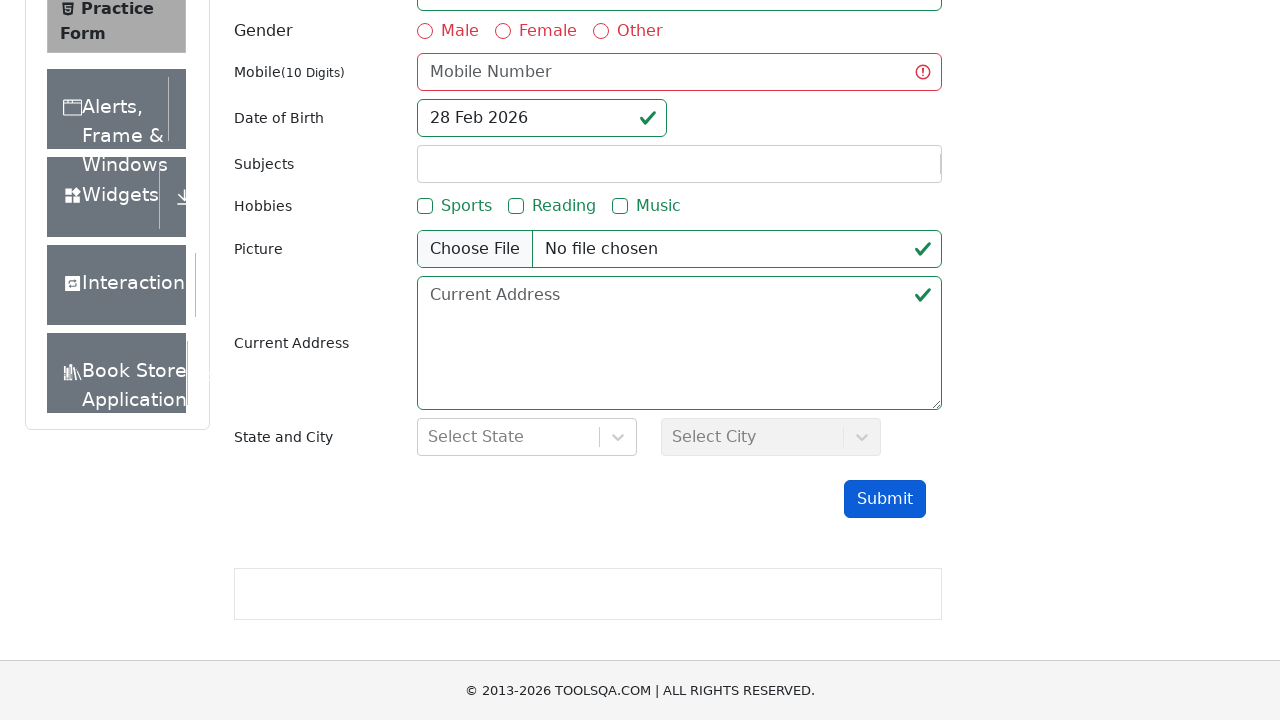

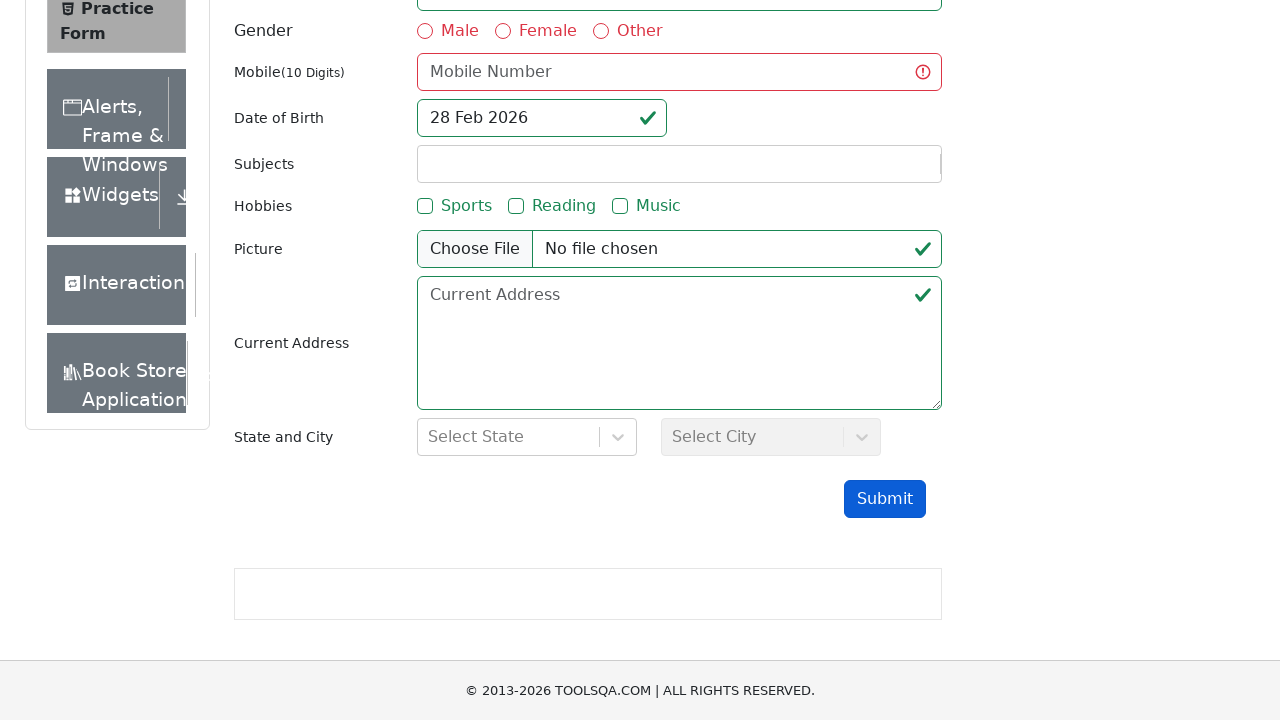